Tests filtering to display all items after switching between filters

Starting URL: https://todomvc.com/examples/react/dist/

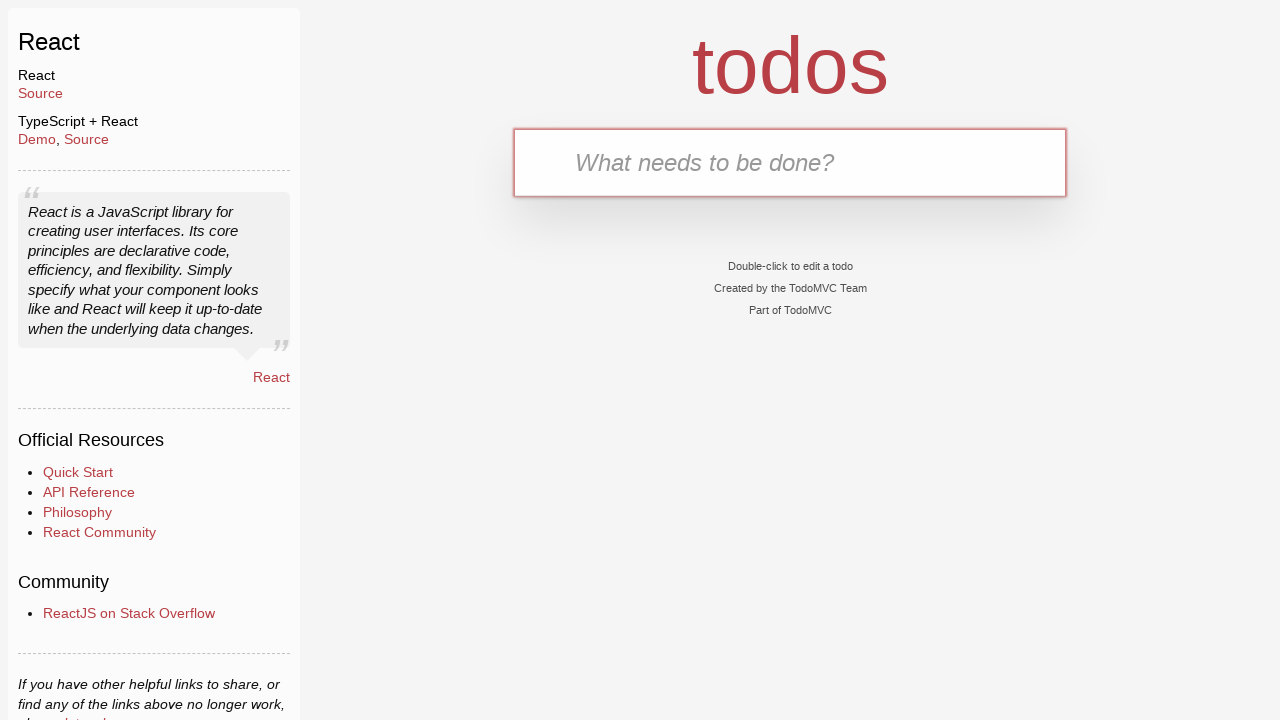

Filled new todo input with 'buy some cheese' on .new-todo
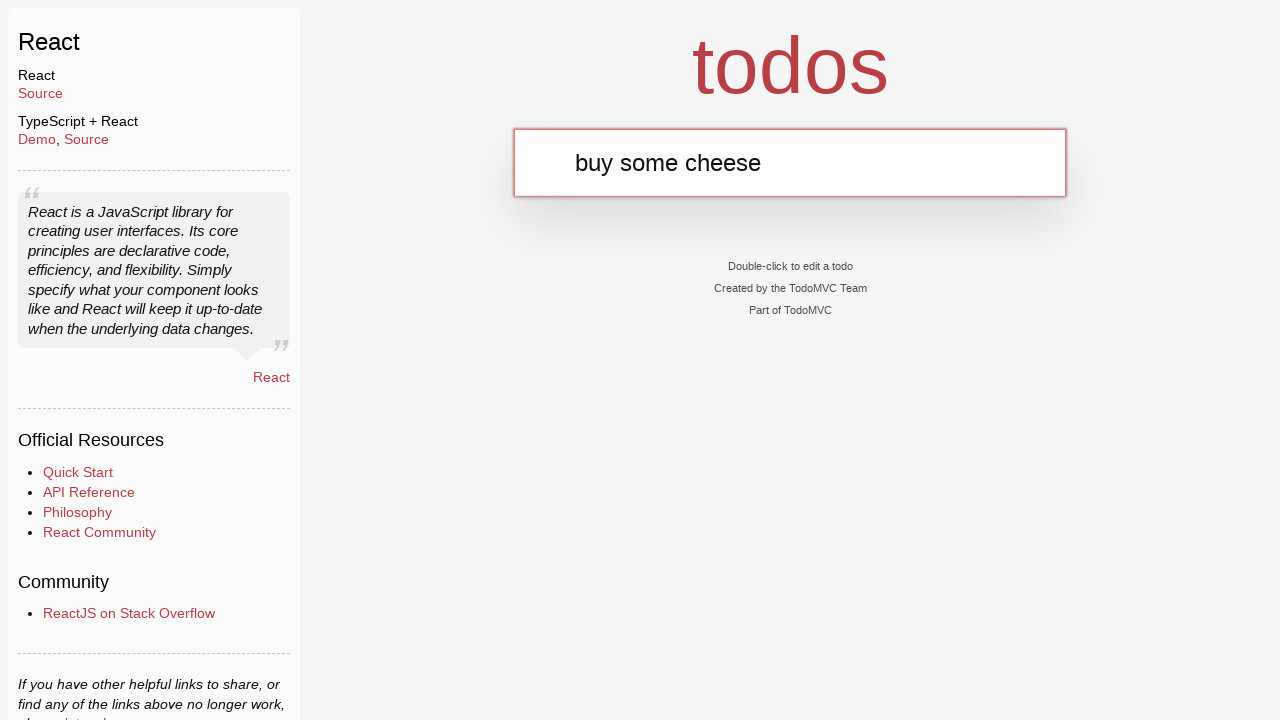

Pressed Enter to add first todo item on .new-todo
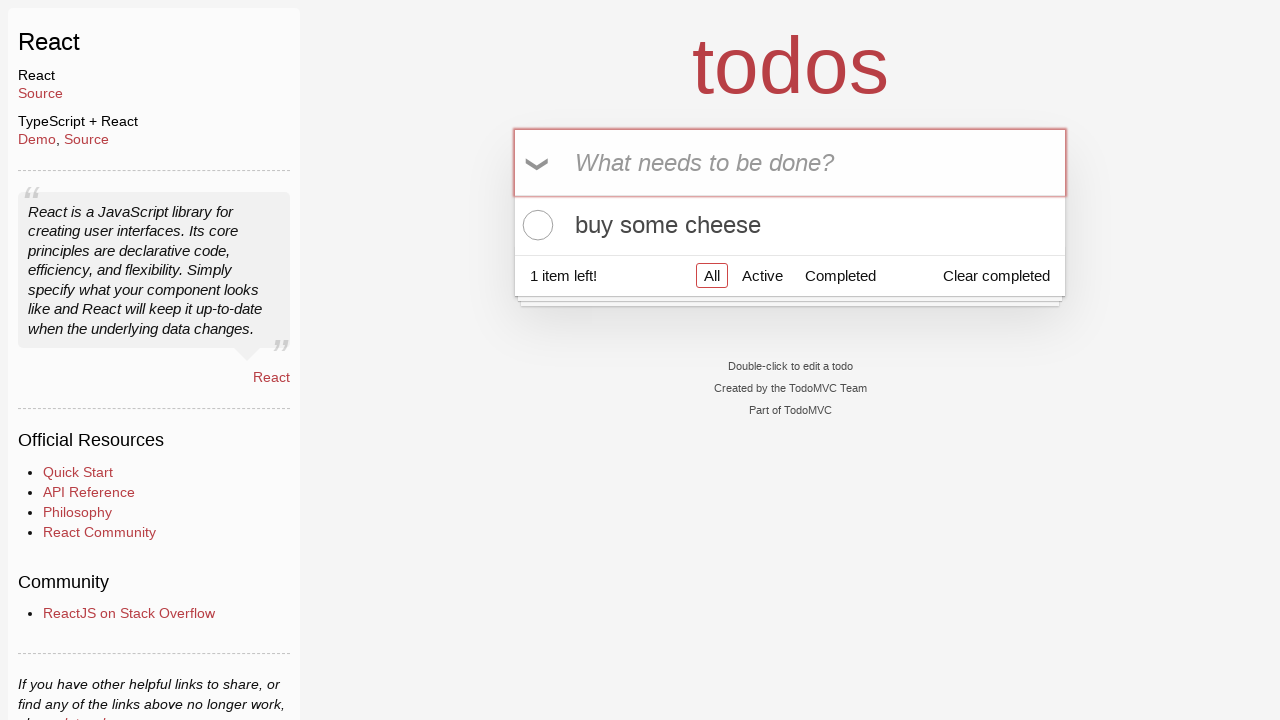

Filled new todo input with 'feed the cat' on .new-todo
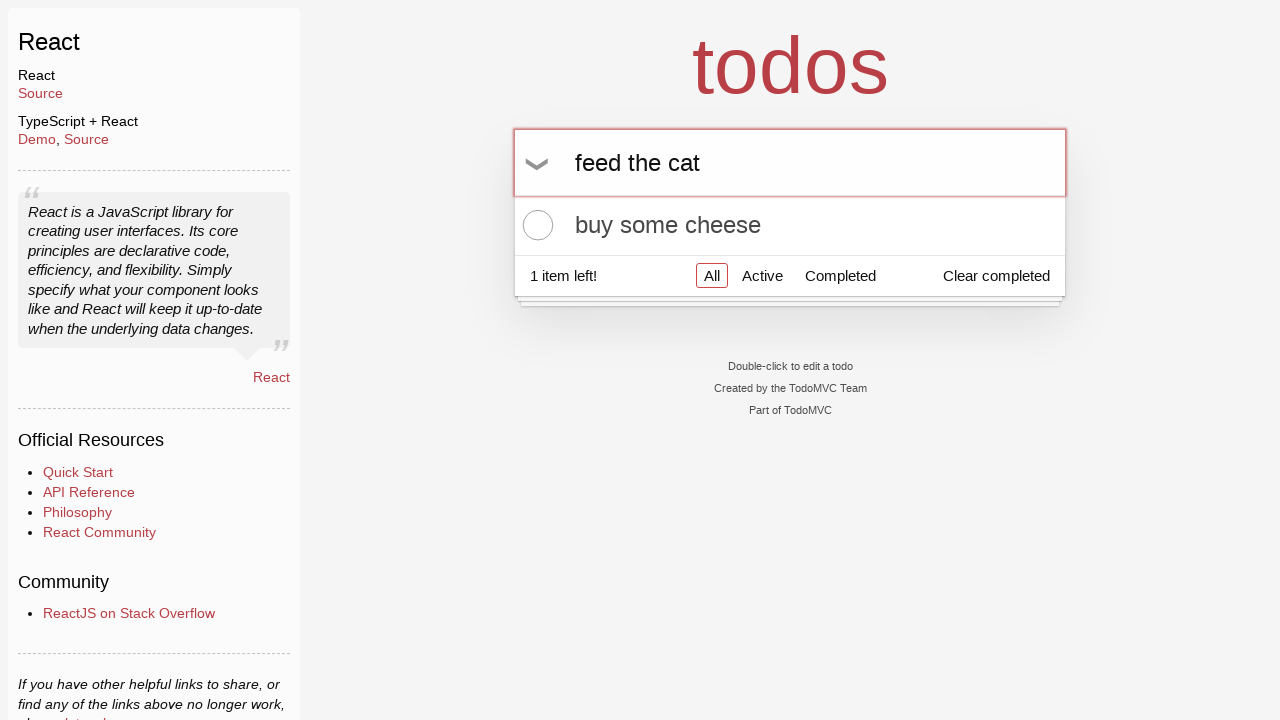

Pressed Enter to add second todo item on .new-todo
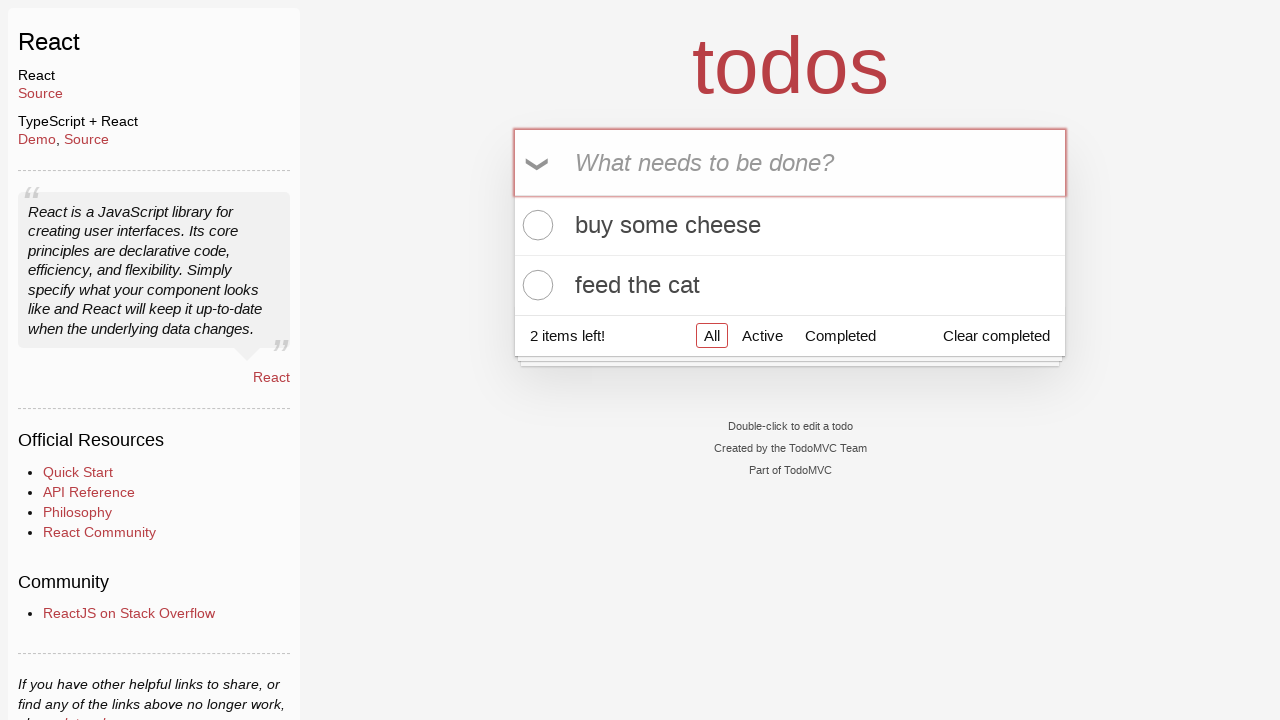

Filled new todo input with 'book a doctors appointment' on .new-todo
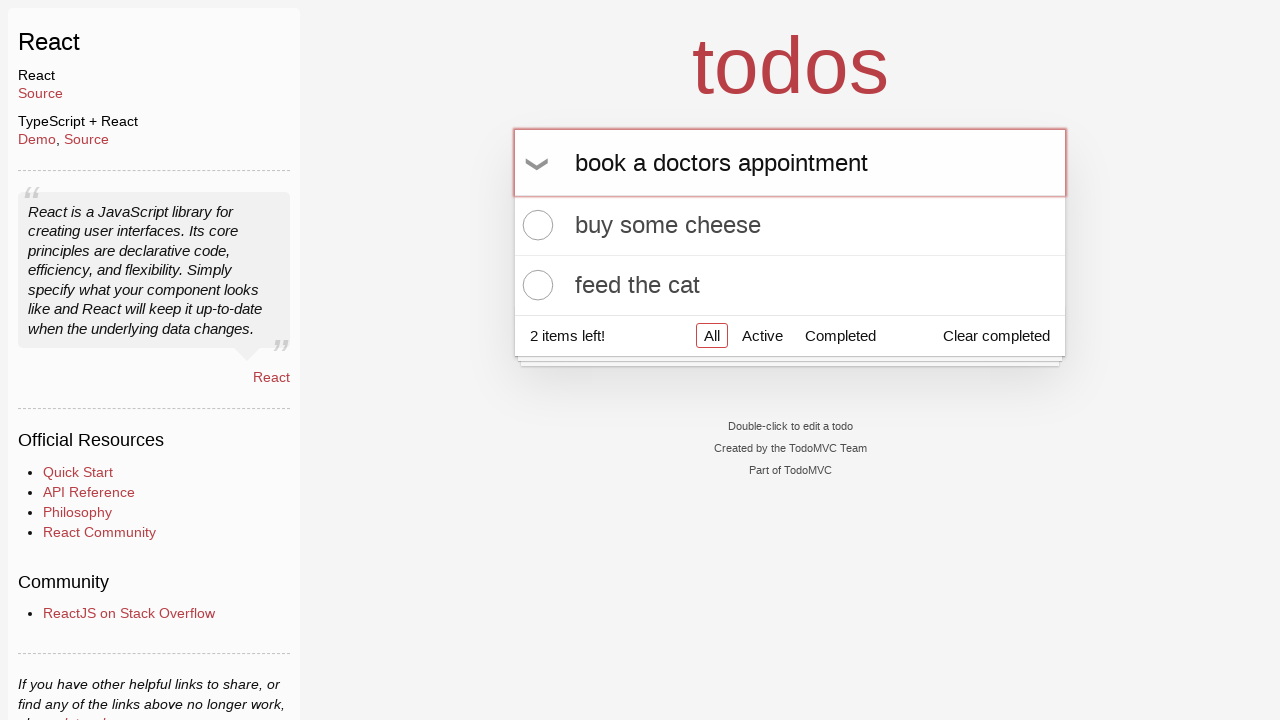

Pressed Enter to add third todo item on .new-todo
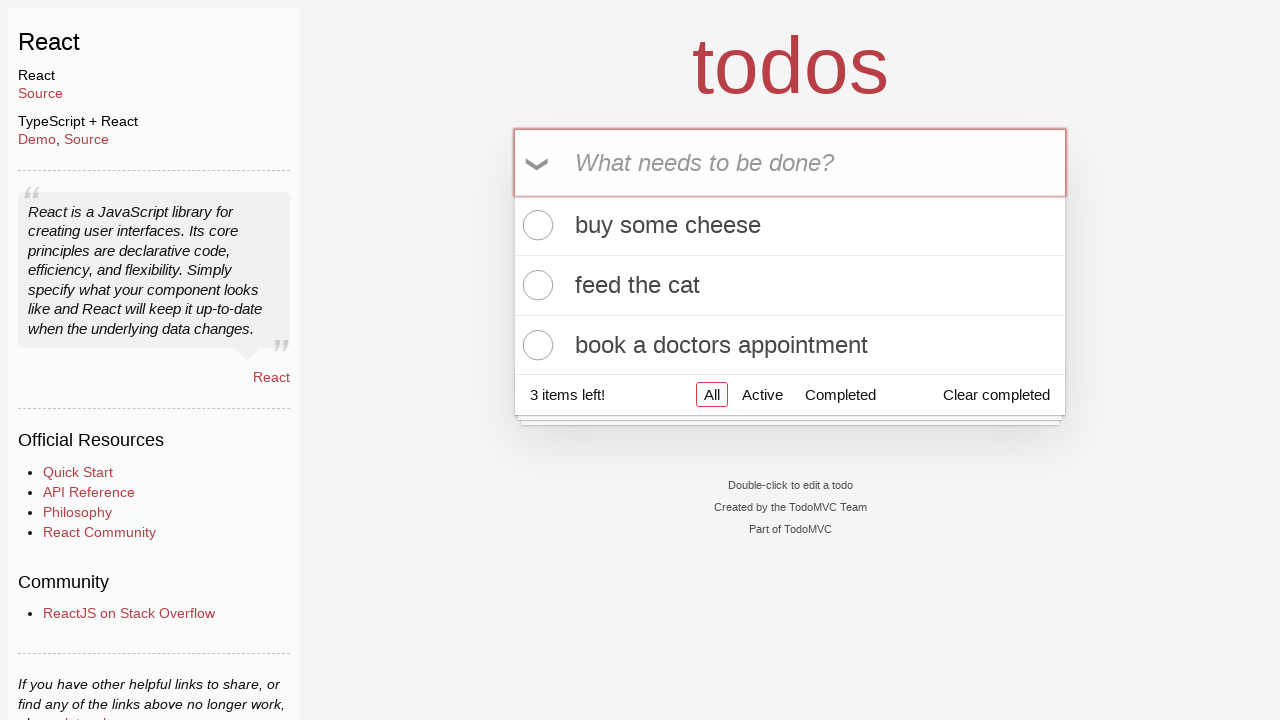

Waited for all three todo items to be rendered
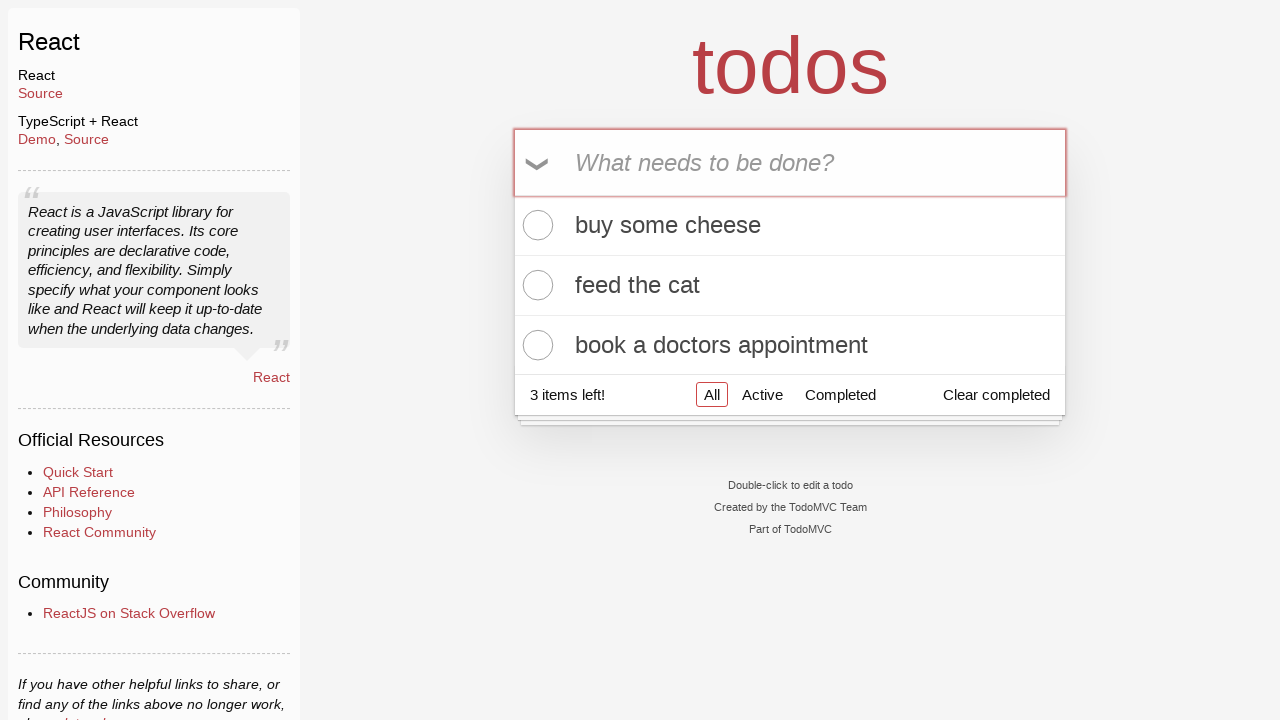

Checked the second todo item as completed at (535, 285) on .todo-list li .toggle >> nth=1
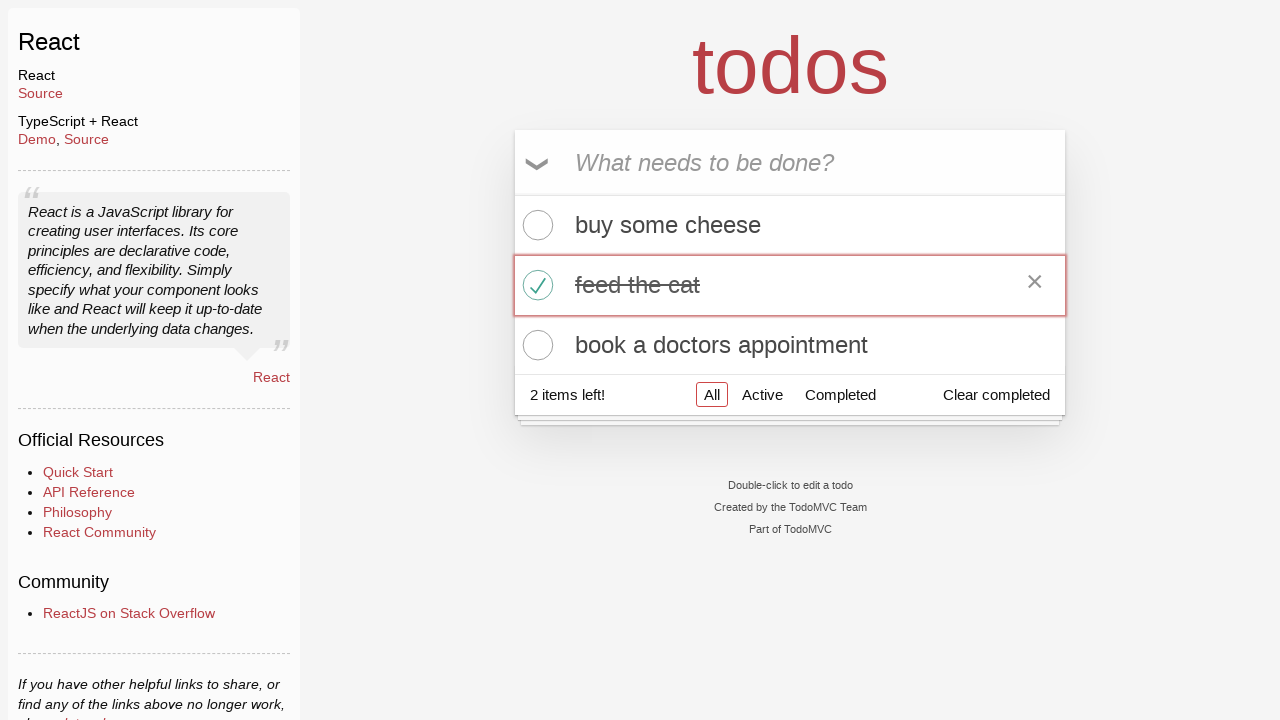

Clicked the Active filter to display only active items at (762, 395) on .filters >> text=Active
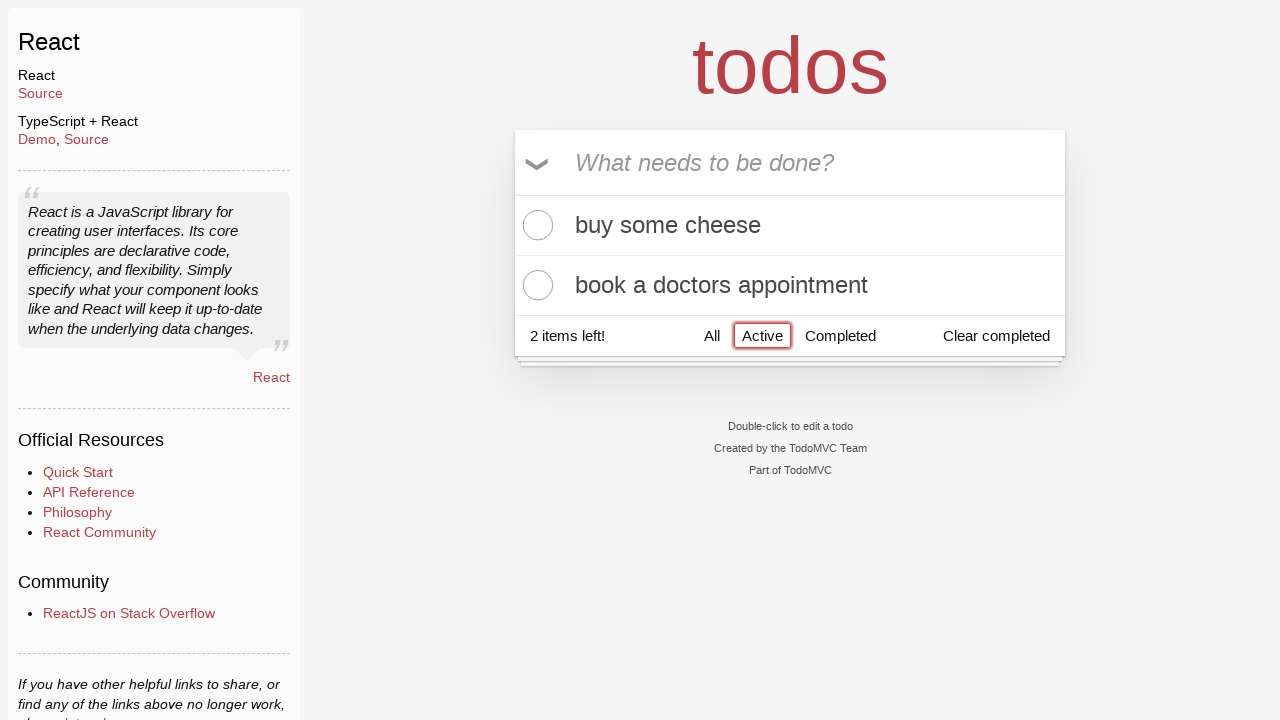

Clicked the Completed filter to display only completed items at (840, 335) on .filters >> text=Completed
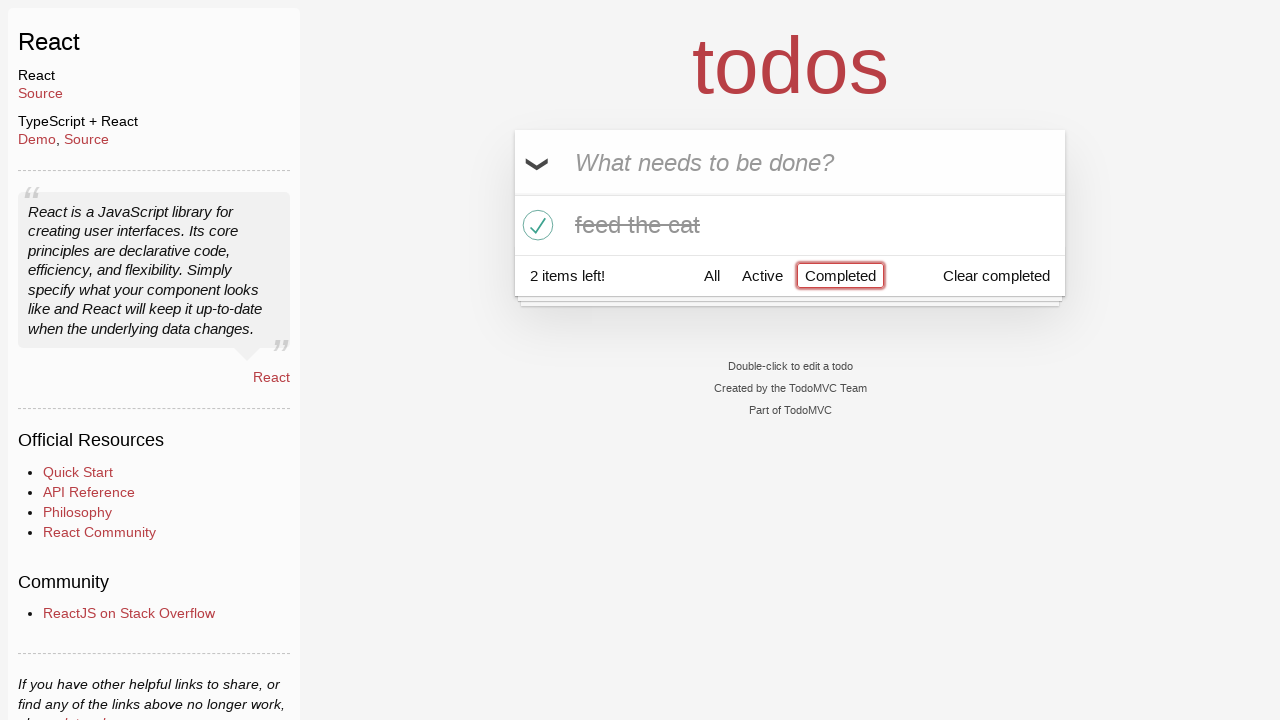

Clicked the All filter to display all items at (712, 275) on .filters >> text=All
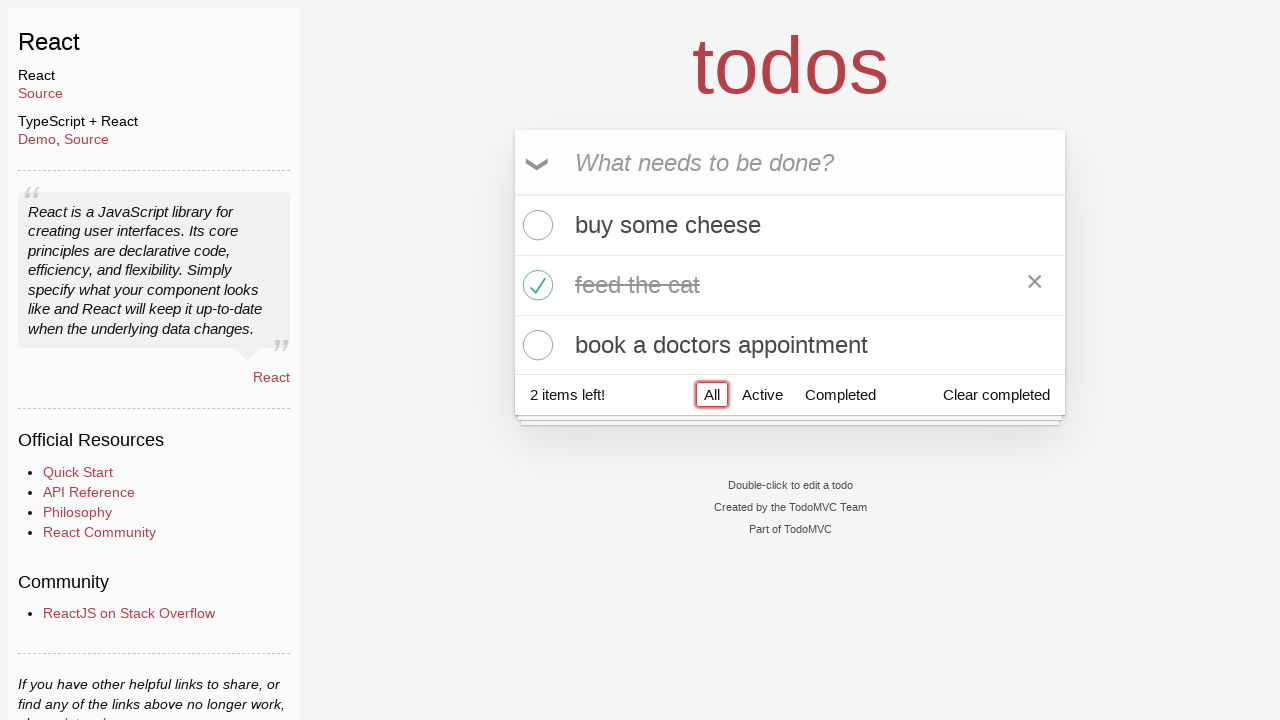

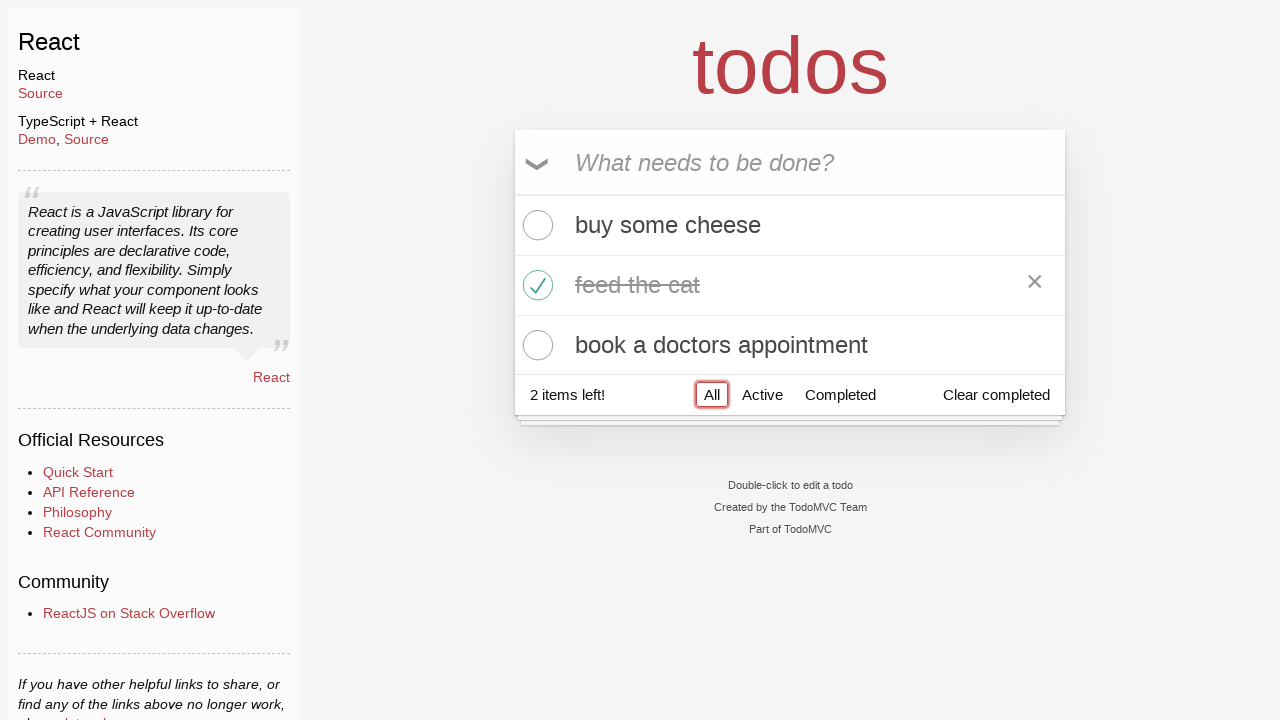